Tests dropdown menu functionality by selecting a country option ("Albania") from a select element and verifying the dropdown options are available.

Starting URL: https://www.globalsqa.com/demo-site/select-dropdown-menu/

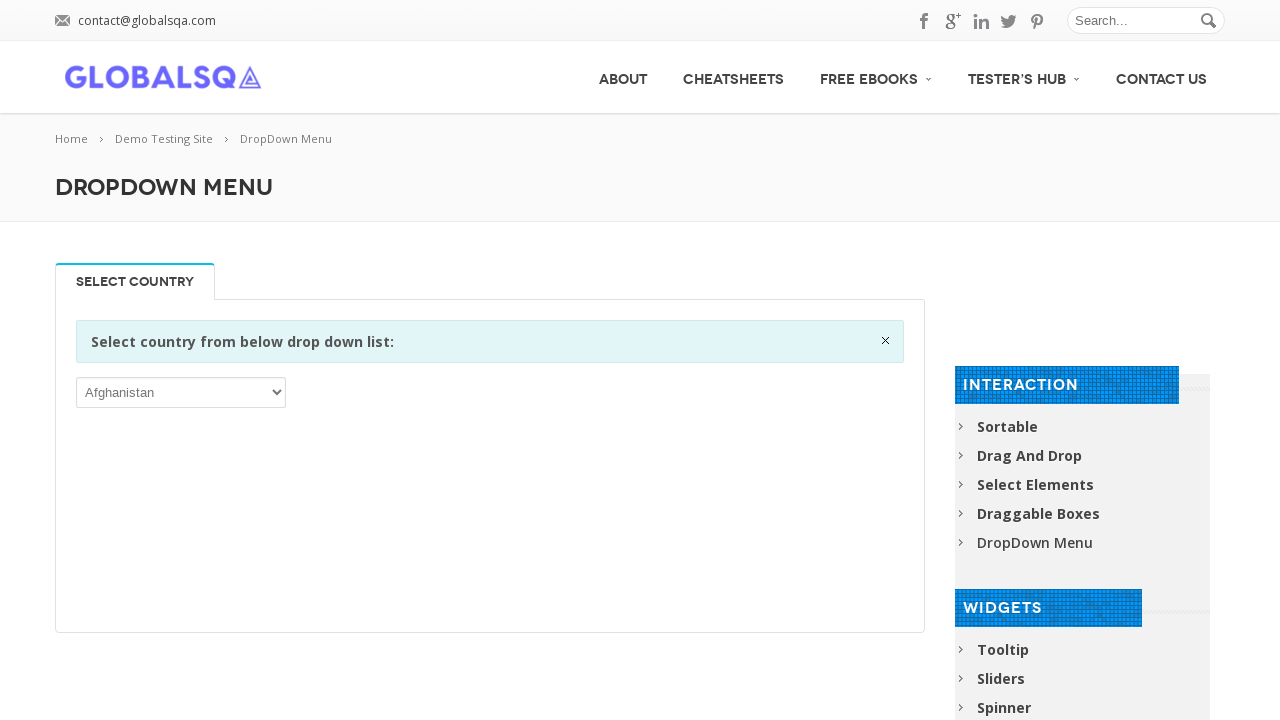

Waited for dropdown selector to be available
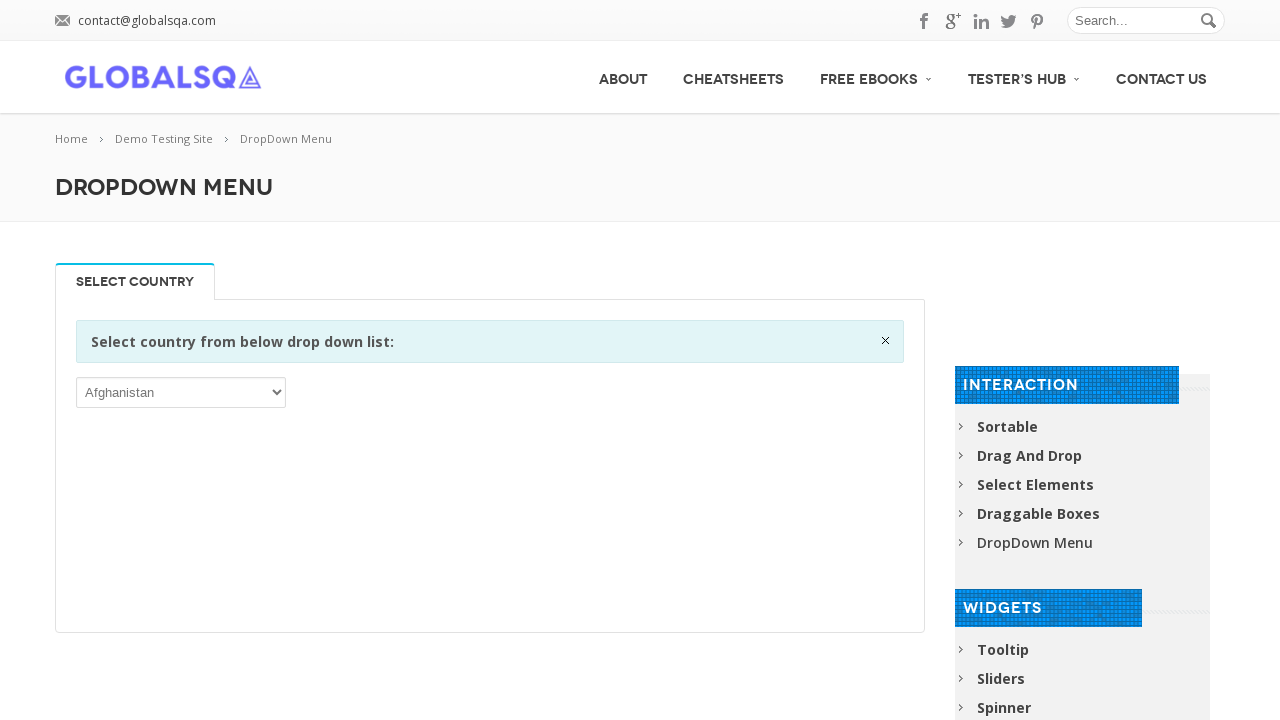

Located the dropdown element
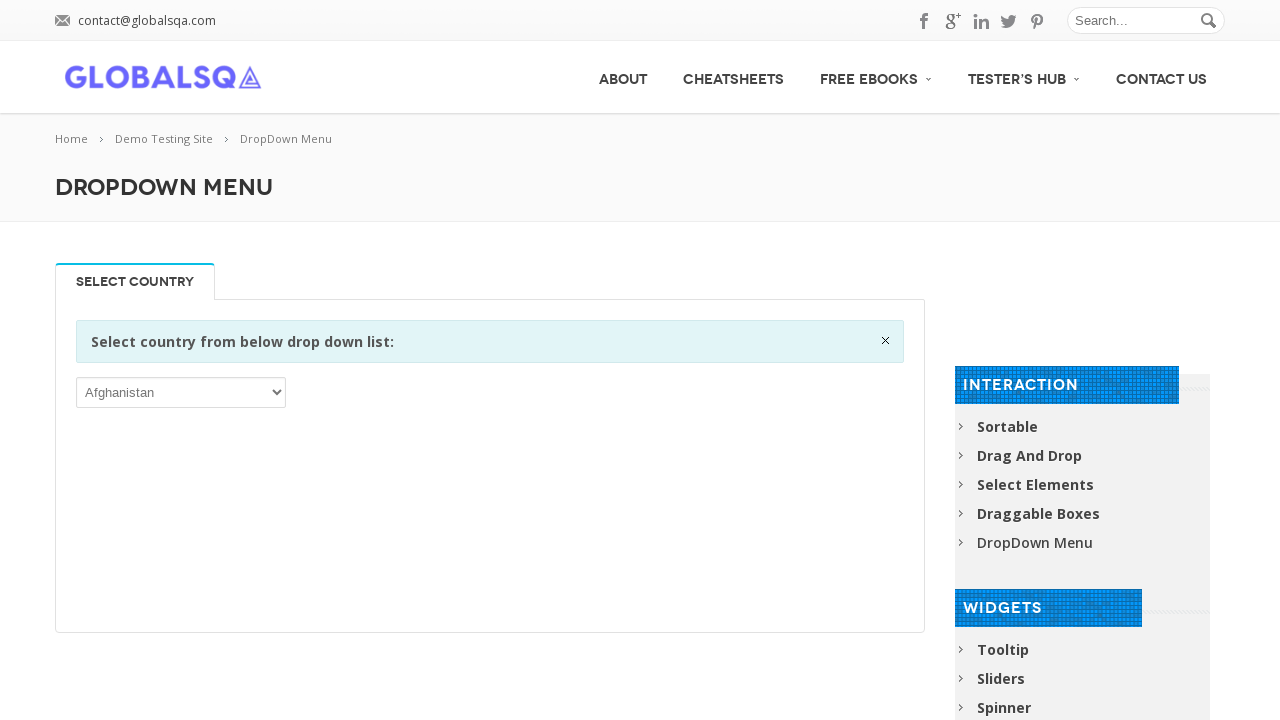

Selected 'Albania' from the dropdown menu on select >> nth=0
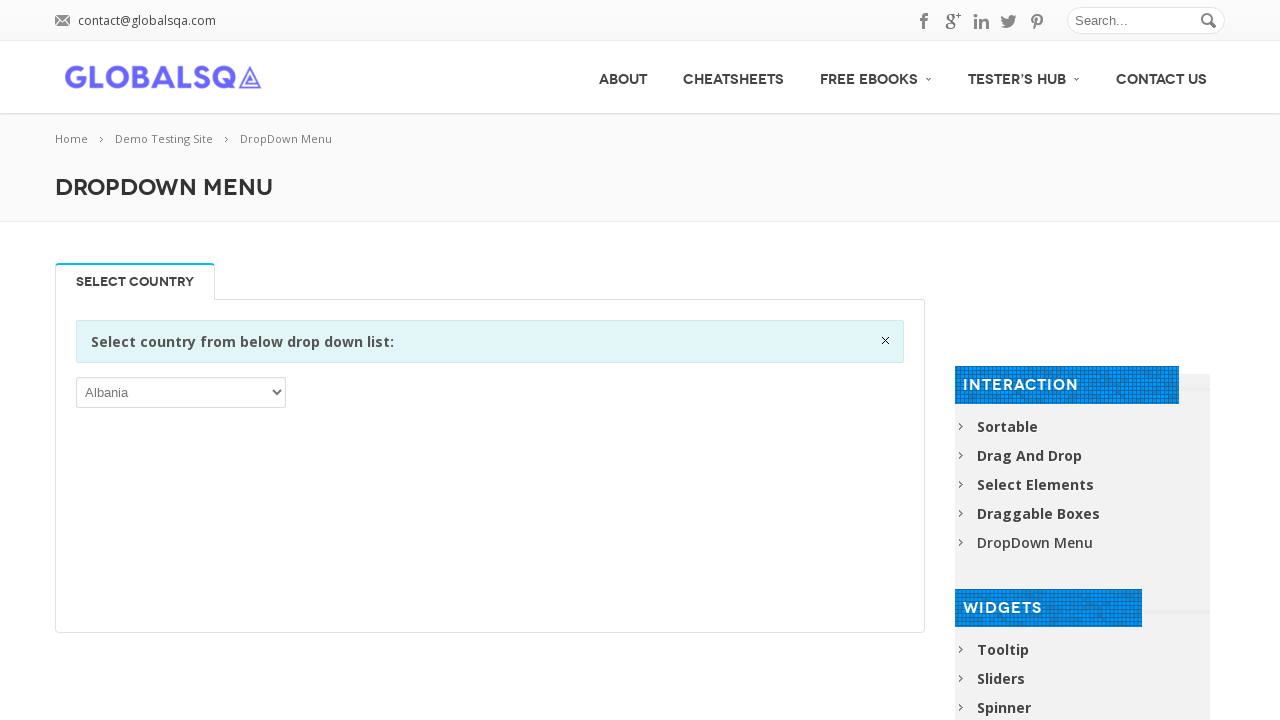

Verified that a value was selected in the dropdown
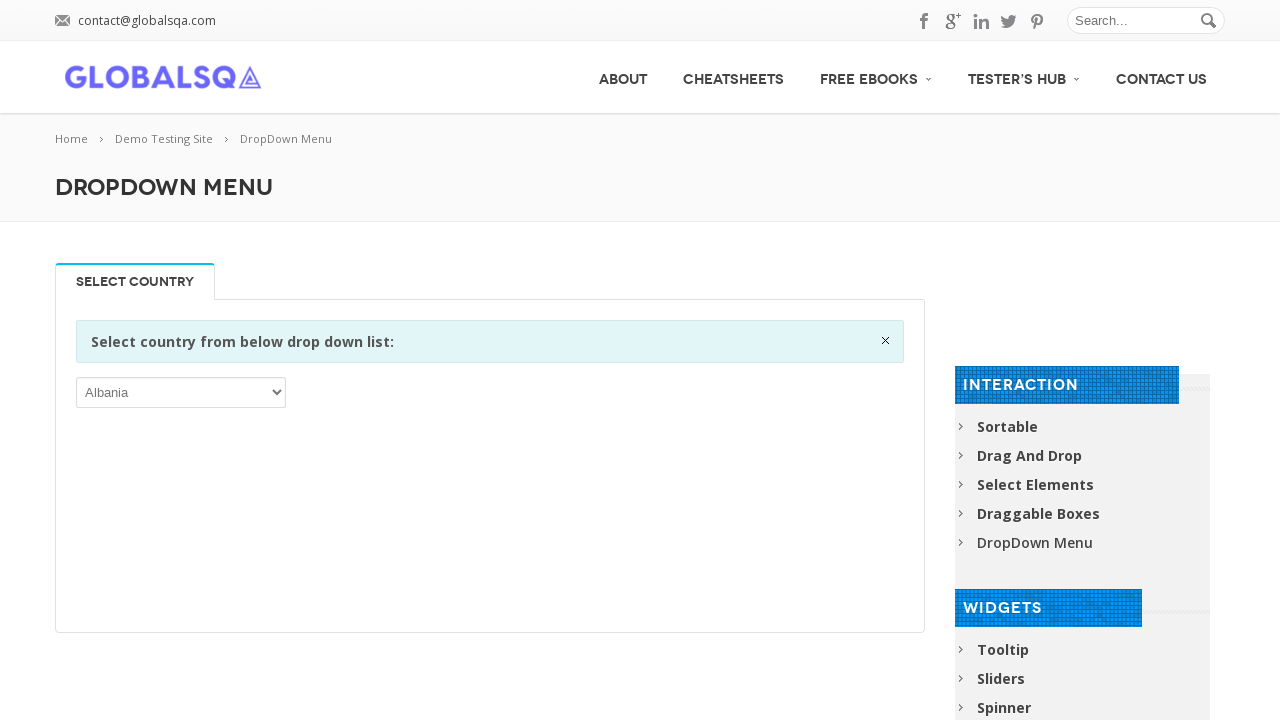

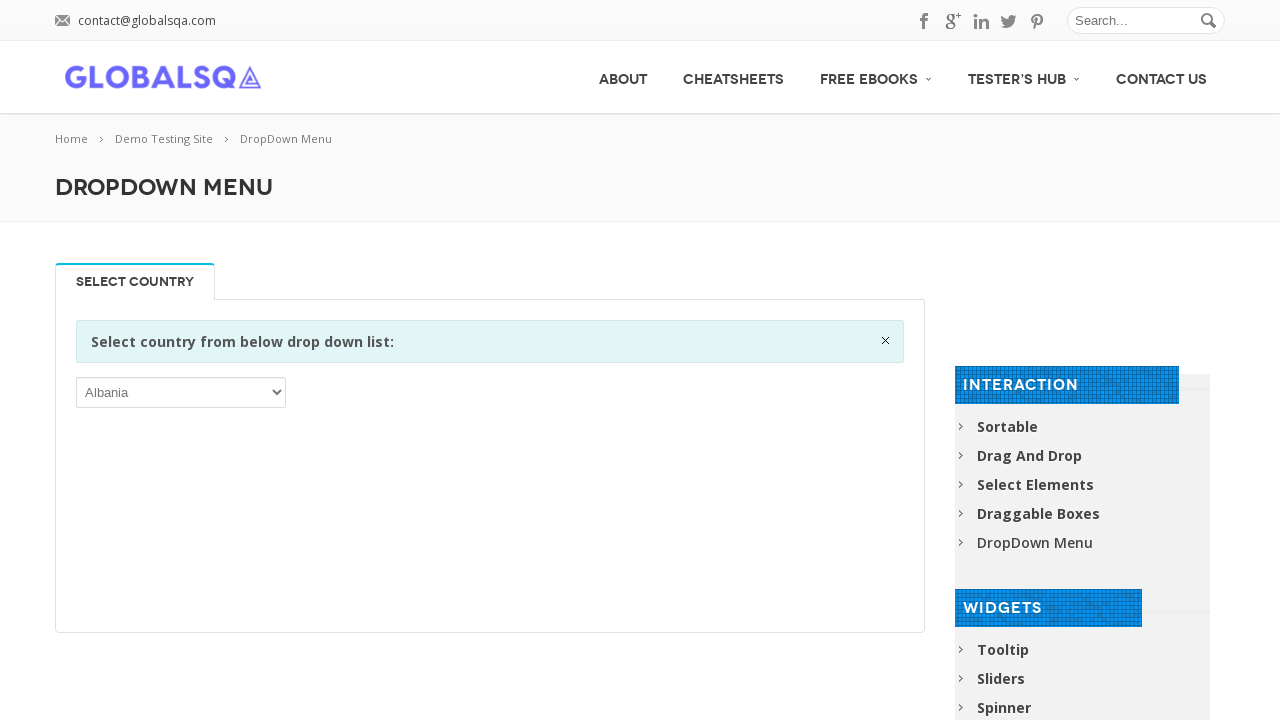